Tests entering 49 characters plus a question mark into the question field and clicking Next to verify answer inputs are displayed.

Starting URL: https://shemsvcollege.github.io/Trivia/

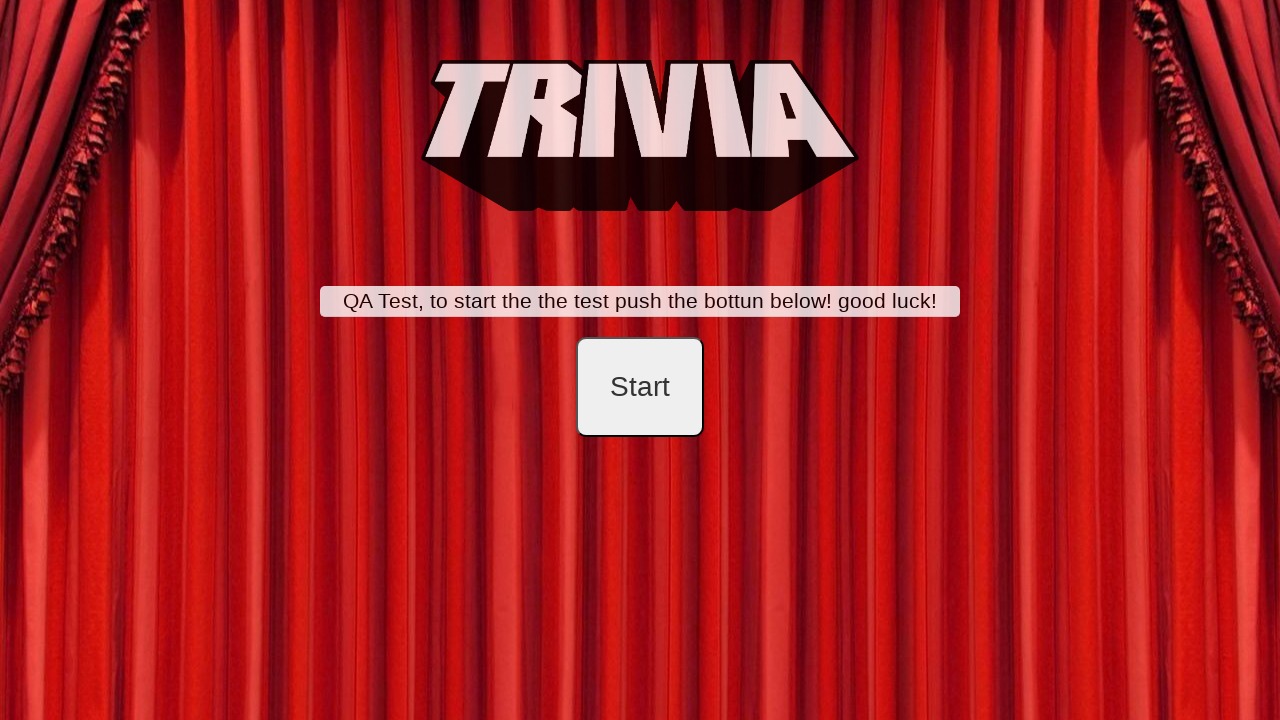

Navigated to Trivia application homepage
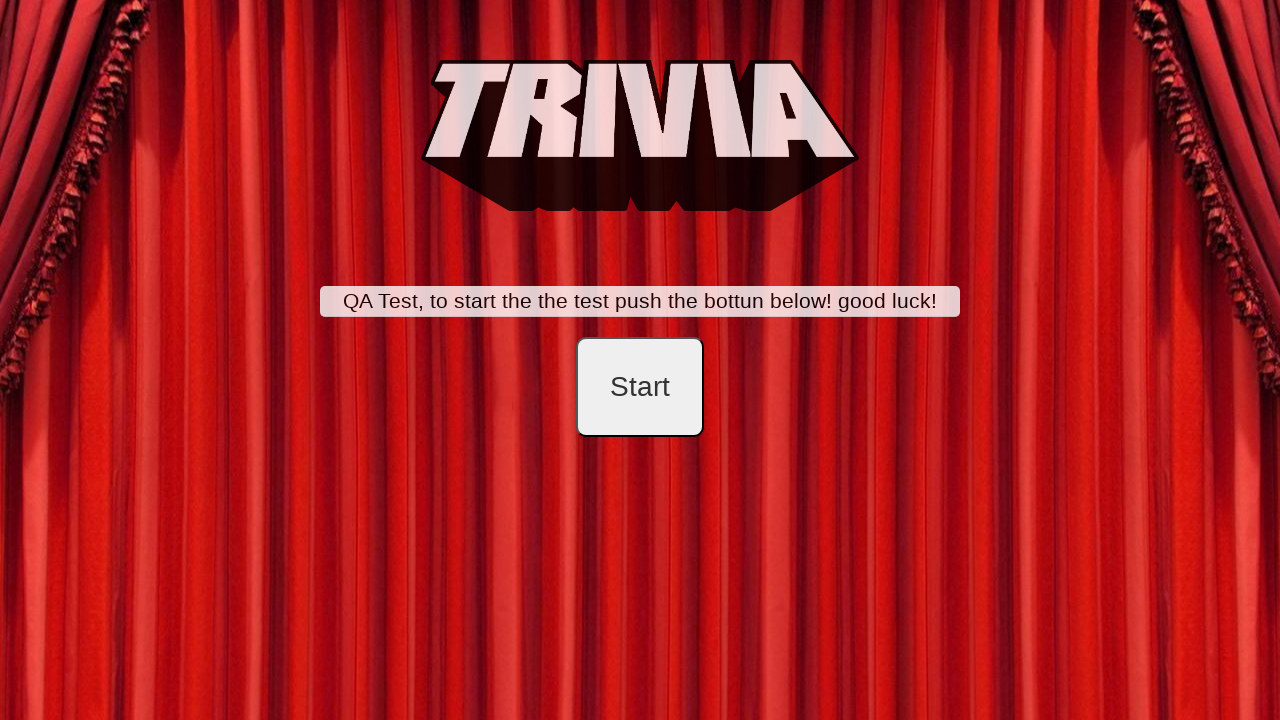

Clicked start button at (640, 387) on #startB
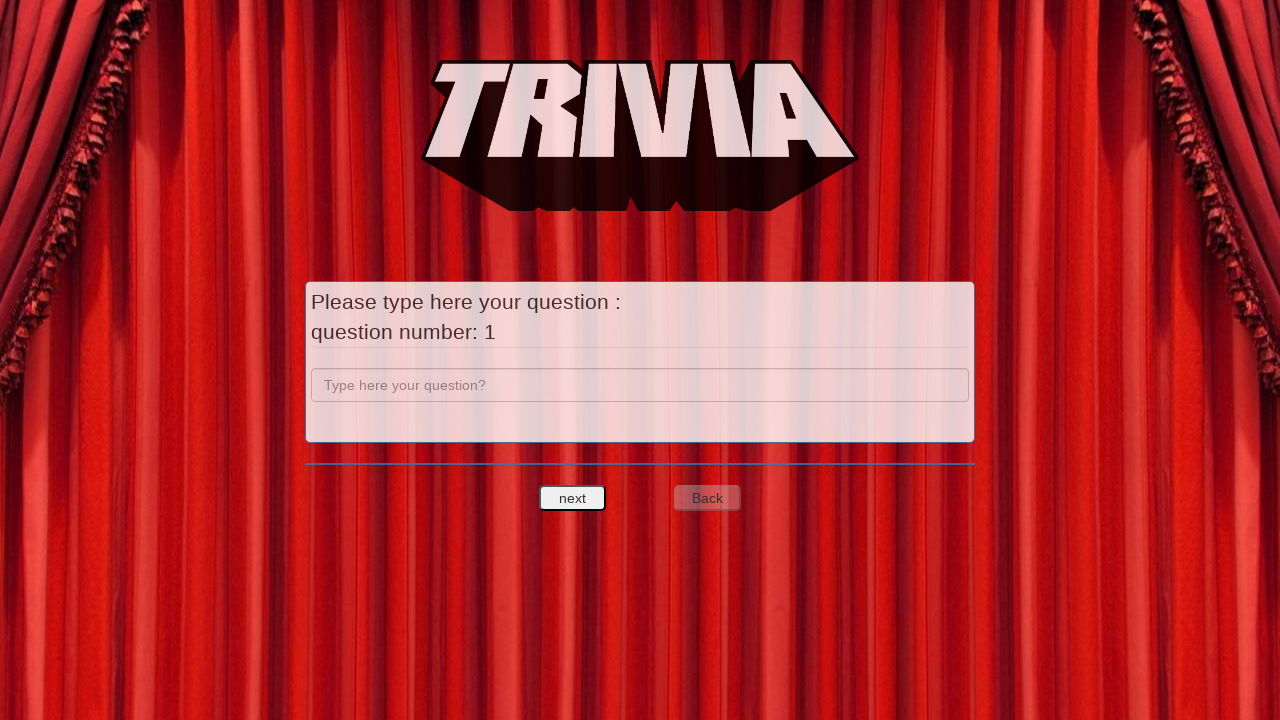

Entered 49 characters plus question mark into question field on input[name='question']
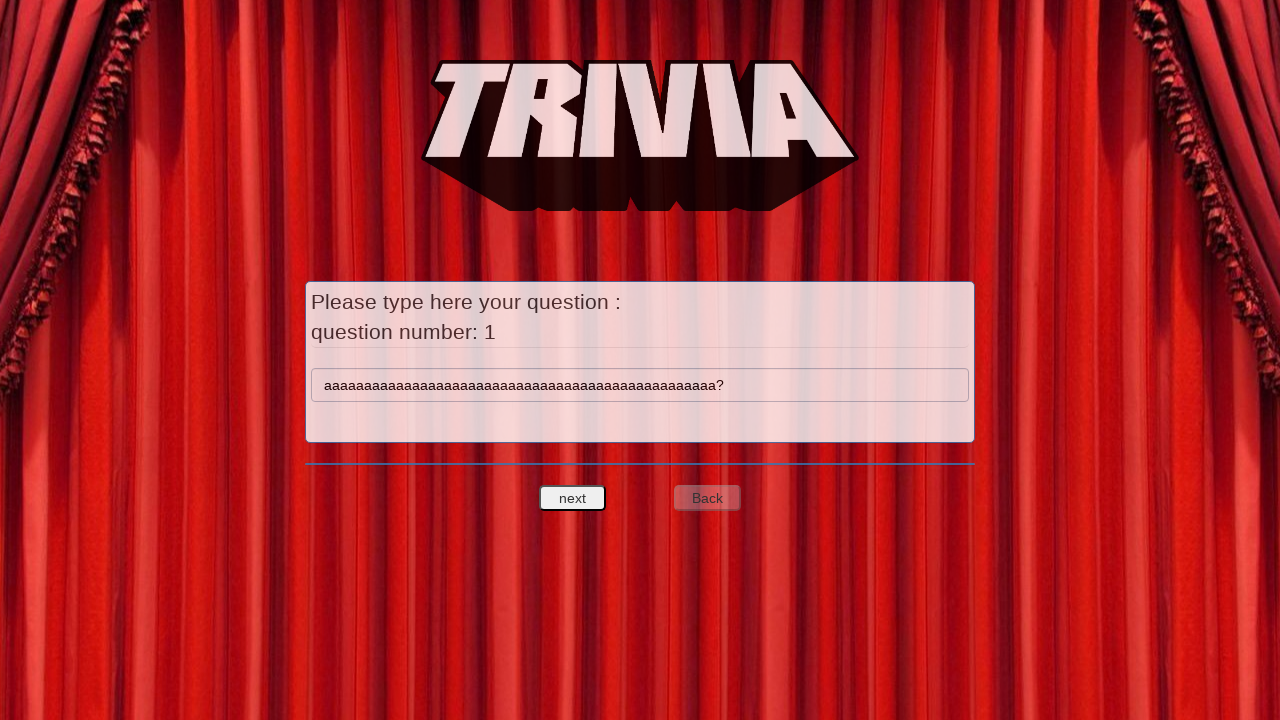

Clicked Next button to proceed at (573, 498) on #nextquest
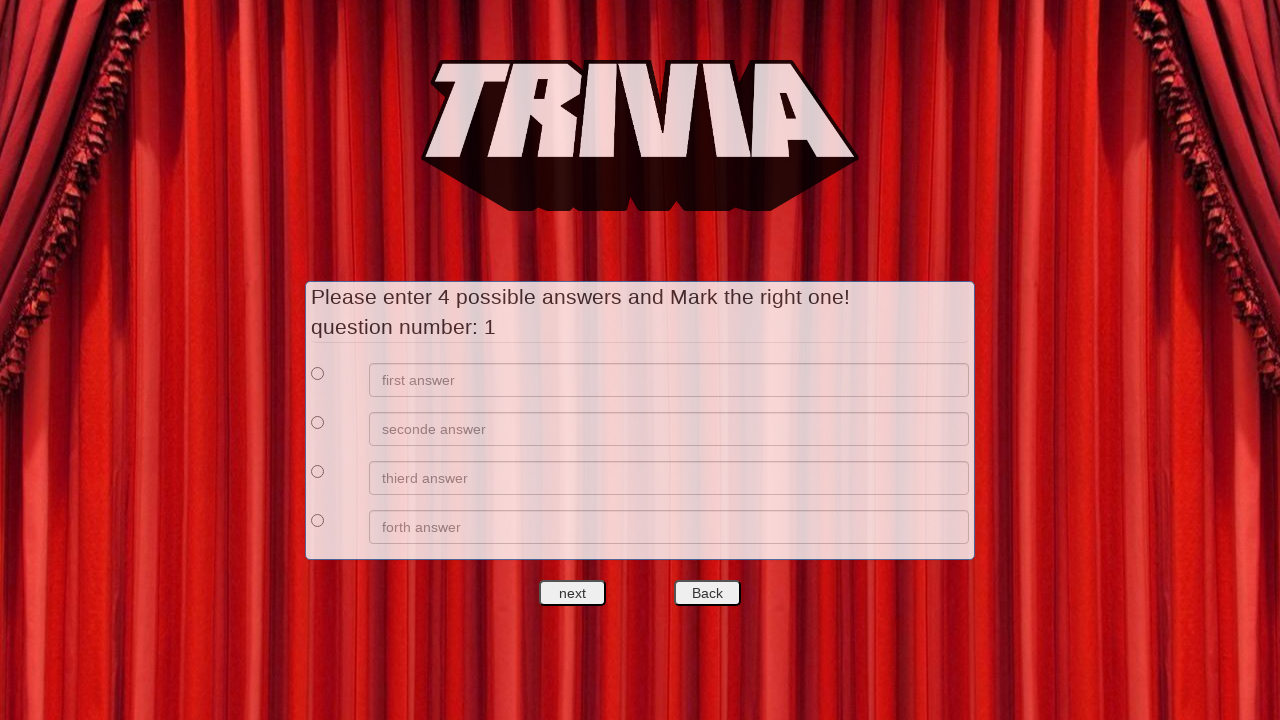

Verified answer input field is displayed
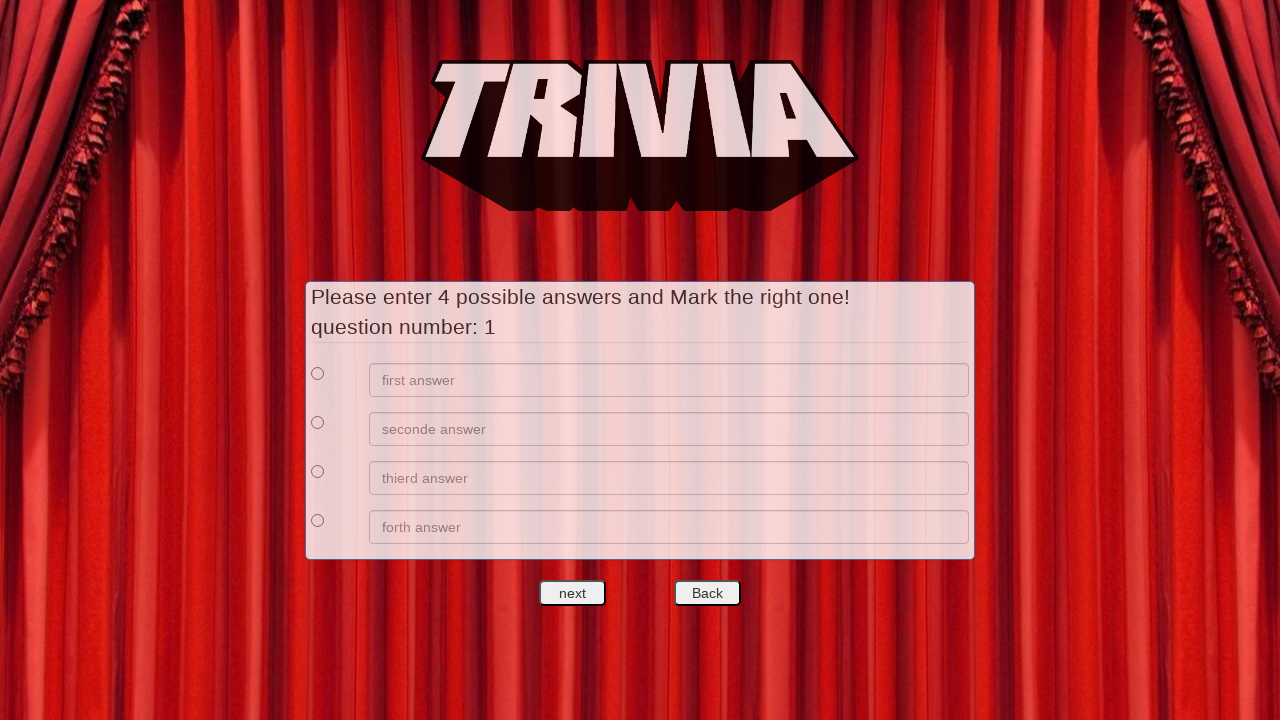

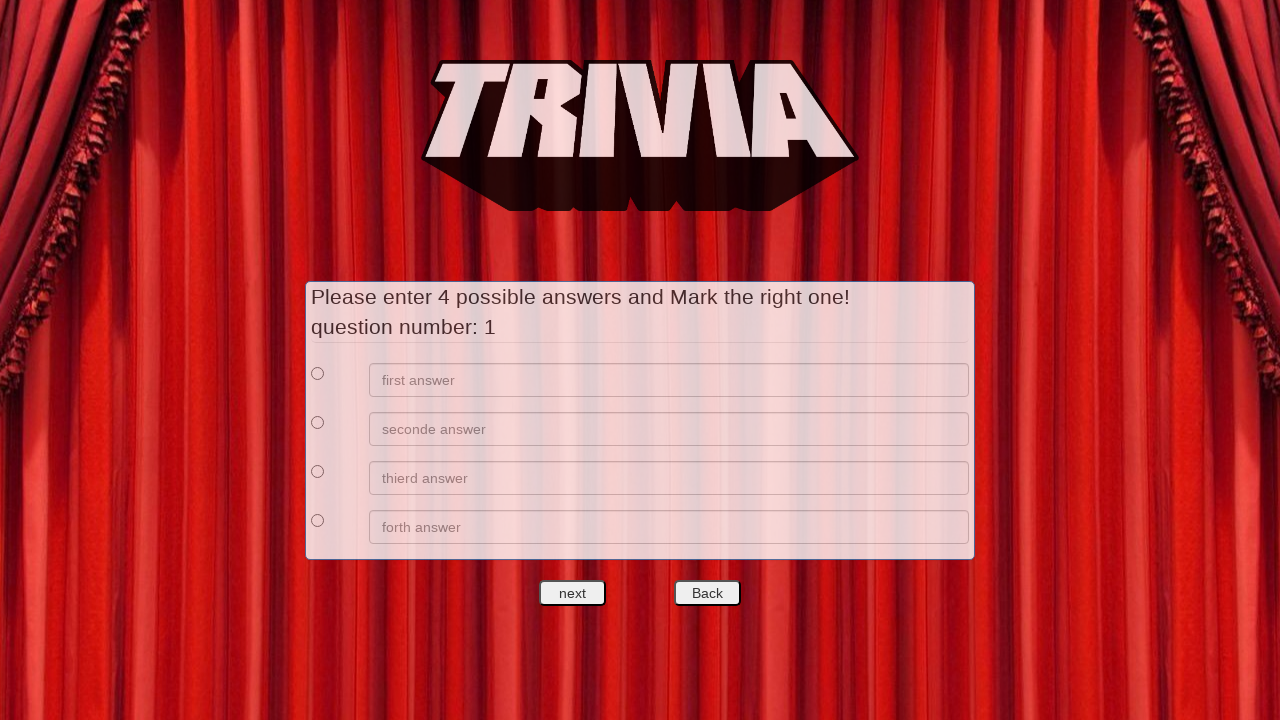